Tests keyboard key press functionality by sending the SPACE key to an input element and verifying the result text displays the correct key pressed.

Starting URL: https://the-internet.herokuapp.com/key_presses

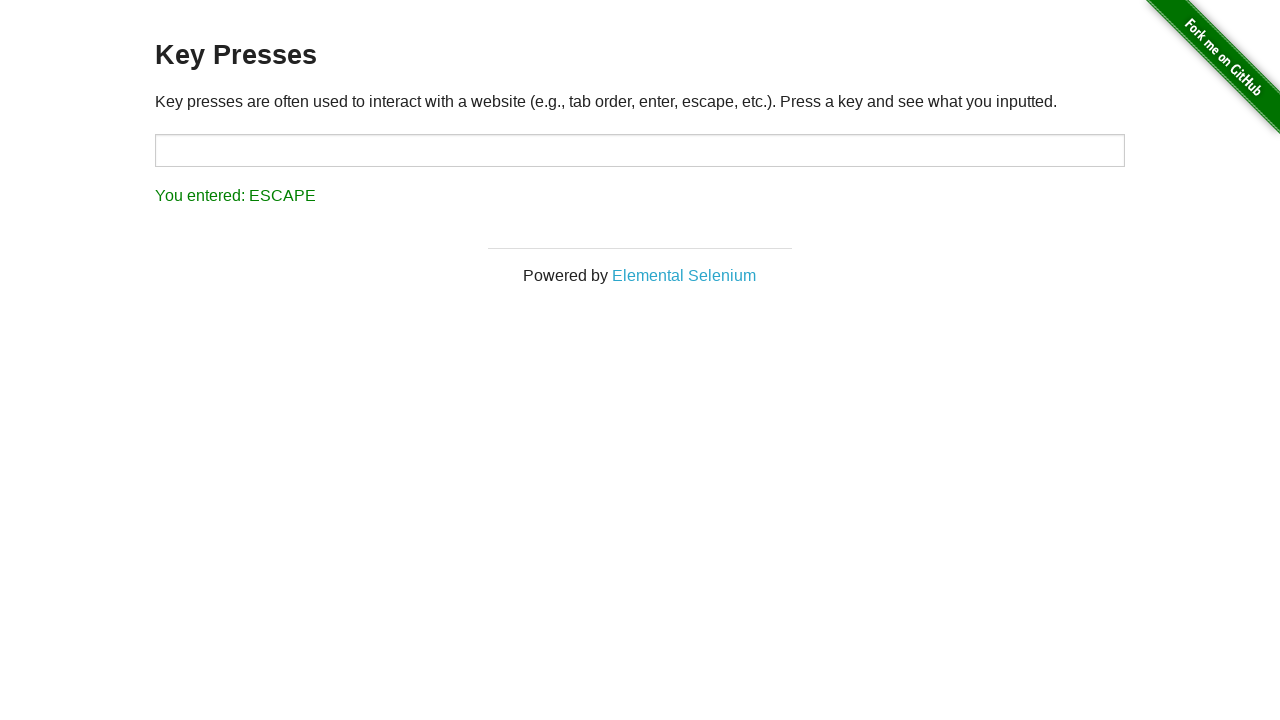

Pressed SPACE key on target input element on #target
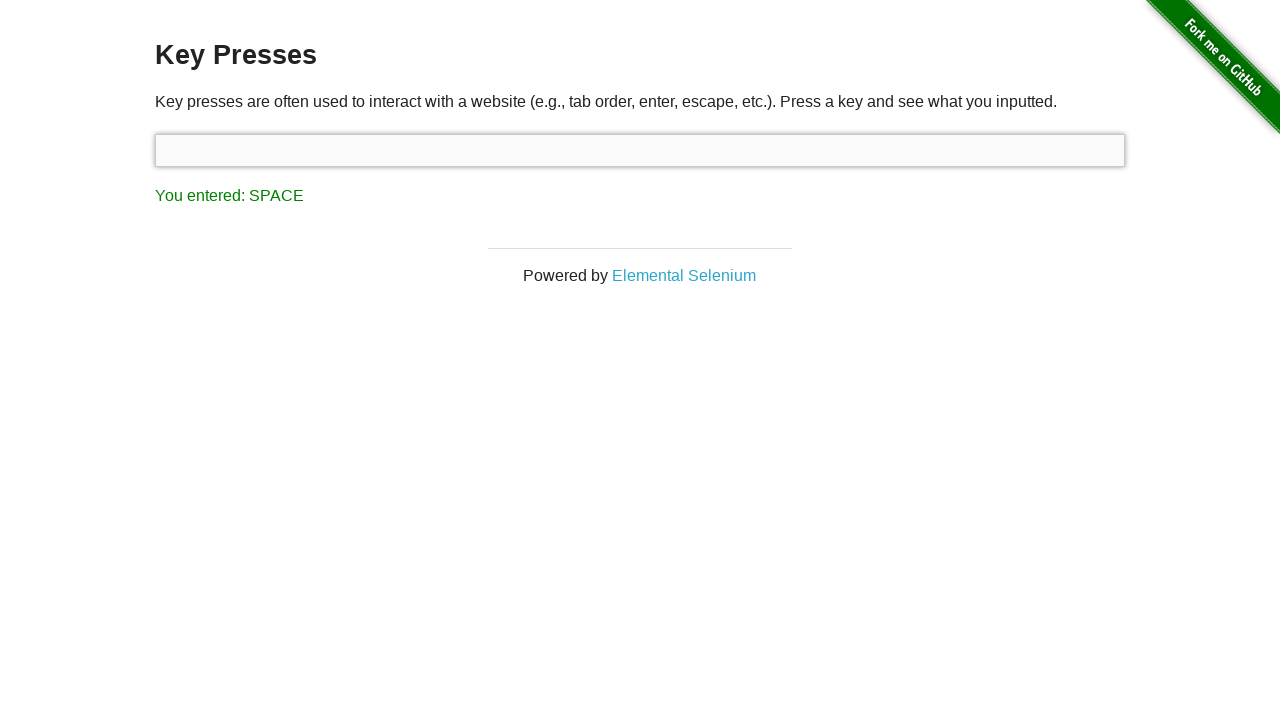

Result element loaded after key press
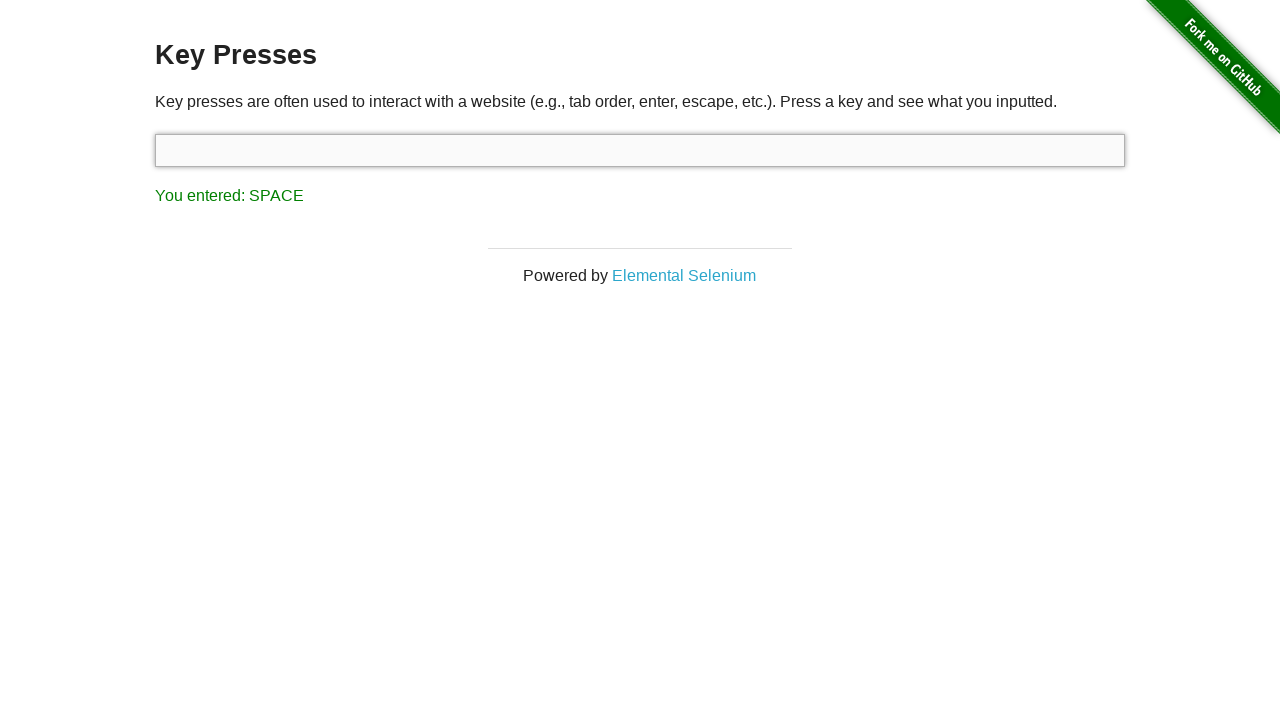

Retrieved result text content
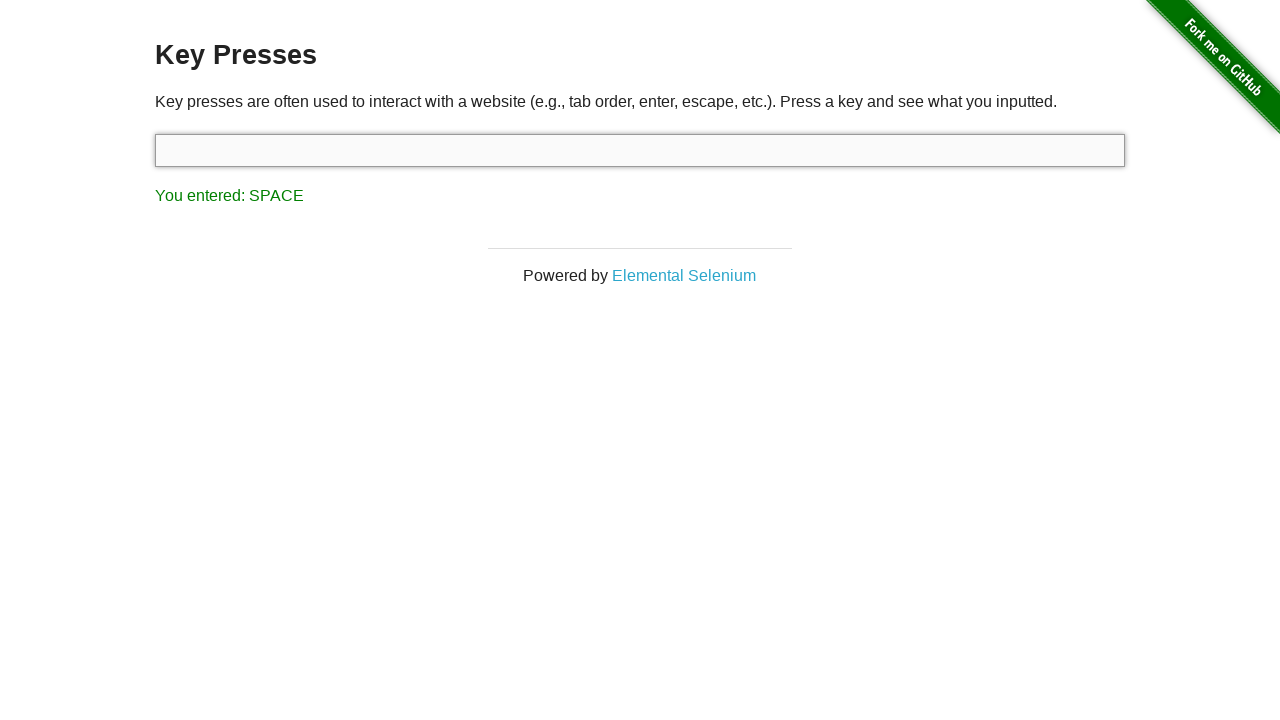

Verified result text displays correct key pressed: SPACE
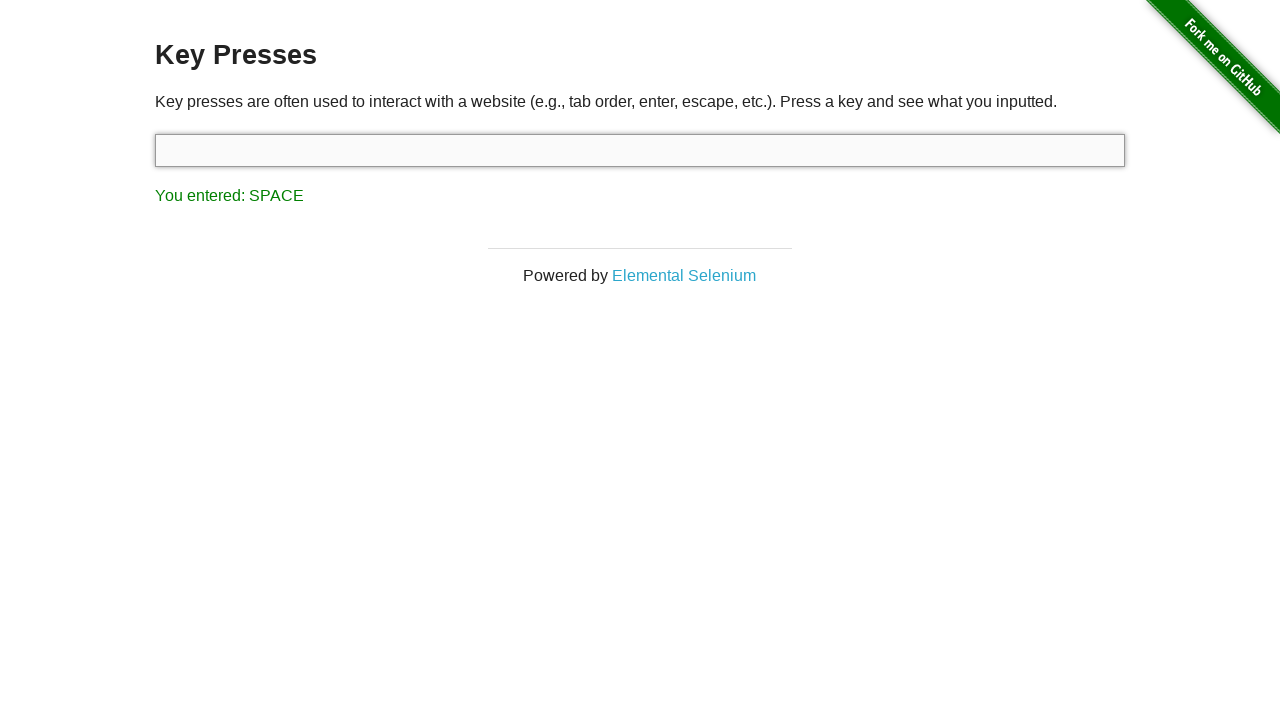

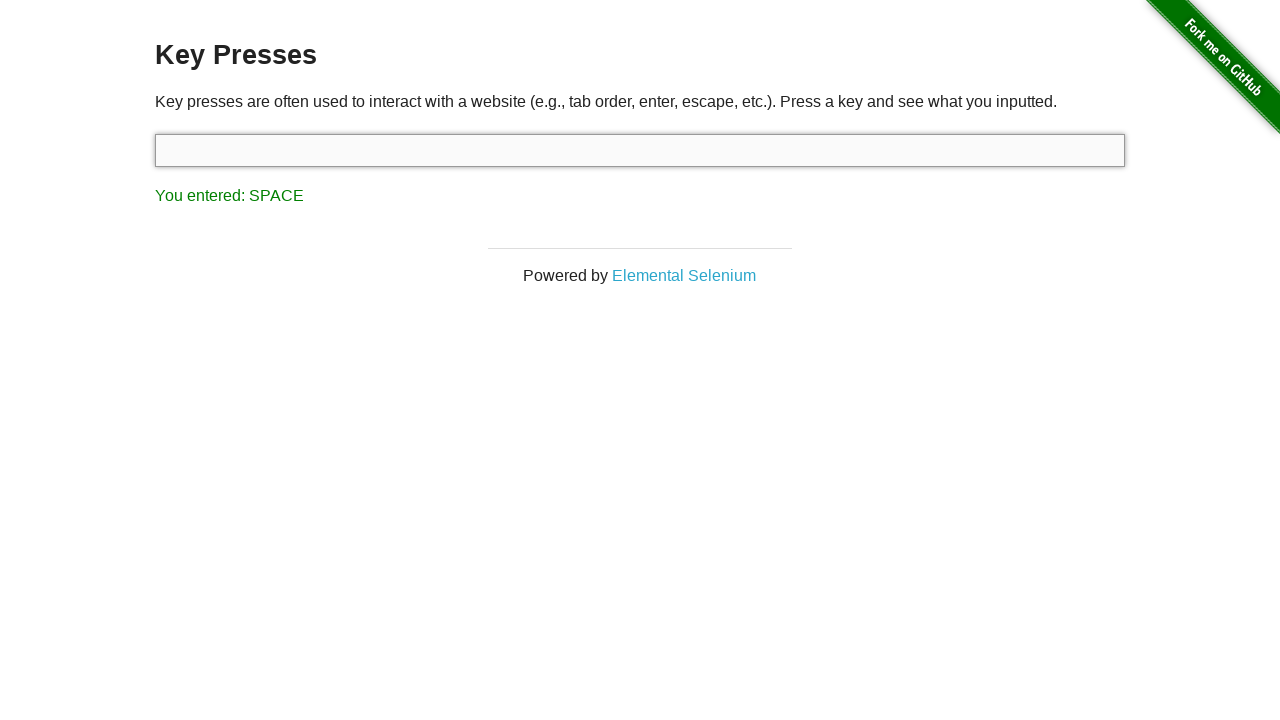